Tests the lead creation and search functionality in the Leaftaps CRM application by logging in, creating a new lead with various details, and then searching for the created lead

Starting URL: http://leaftaps.com/opentaps/control/main

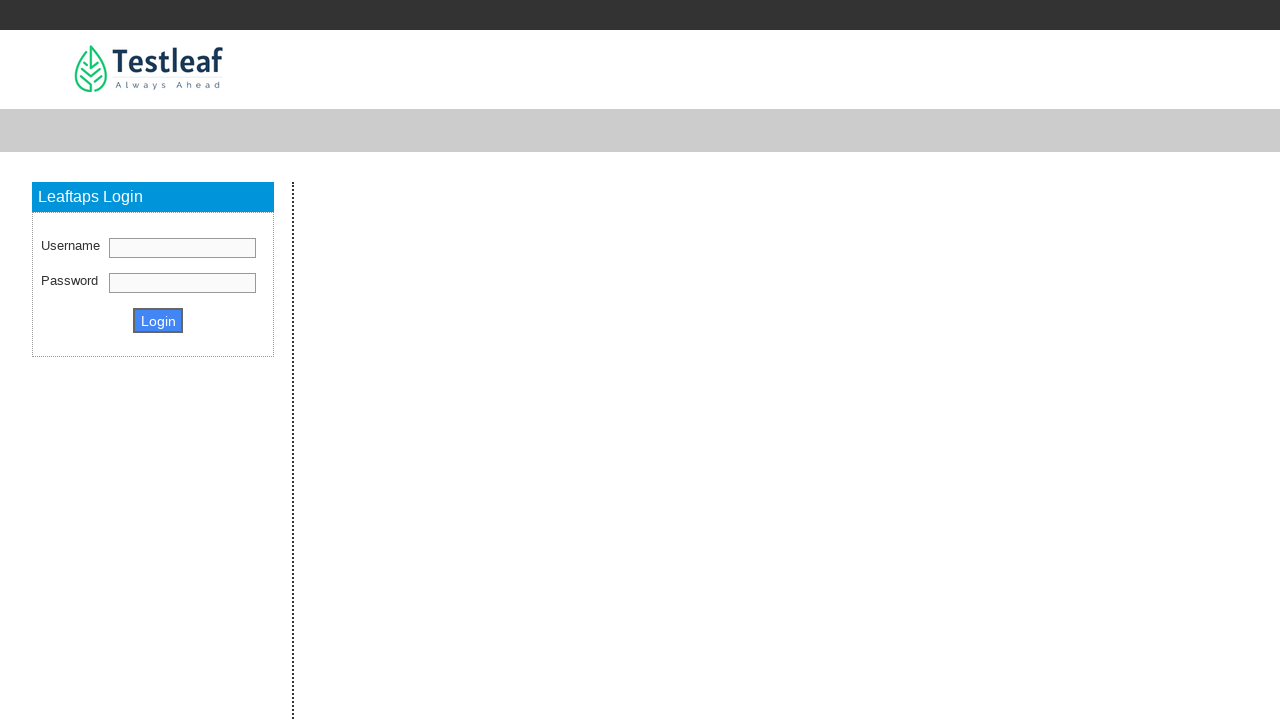

Filled username field with 'demosalesmanager' on //input[@id='username']
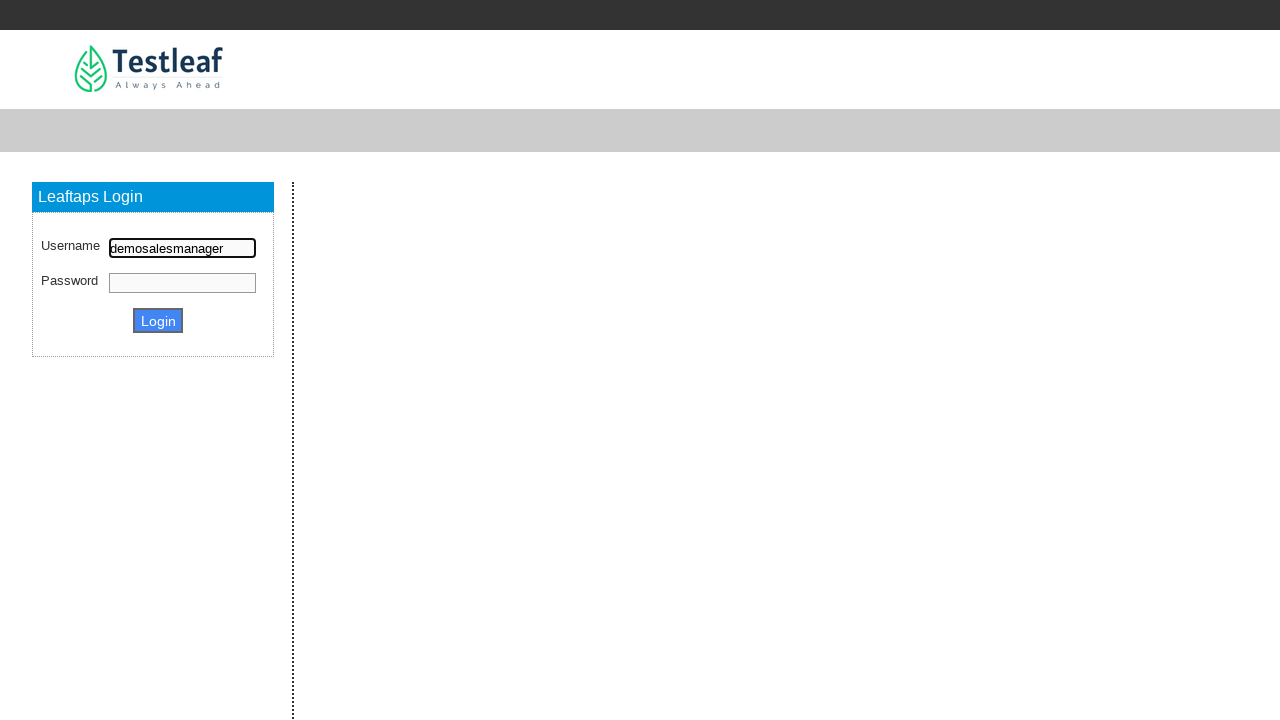

Filled password field with 'crmsfa' on (//input[@class='inputLogin'])[2]
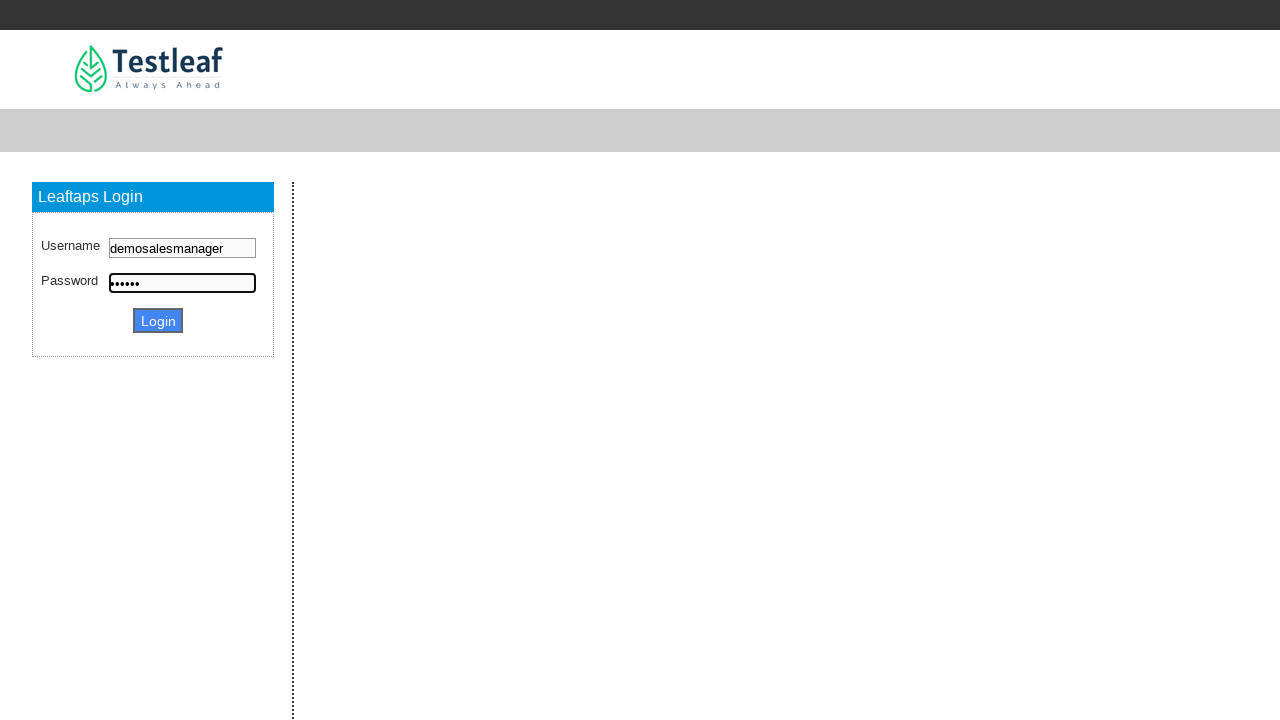

Clicked login submit button at (158, 320) on xpath=//input[@type='submit']
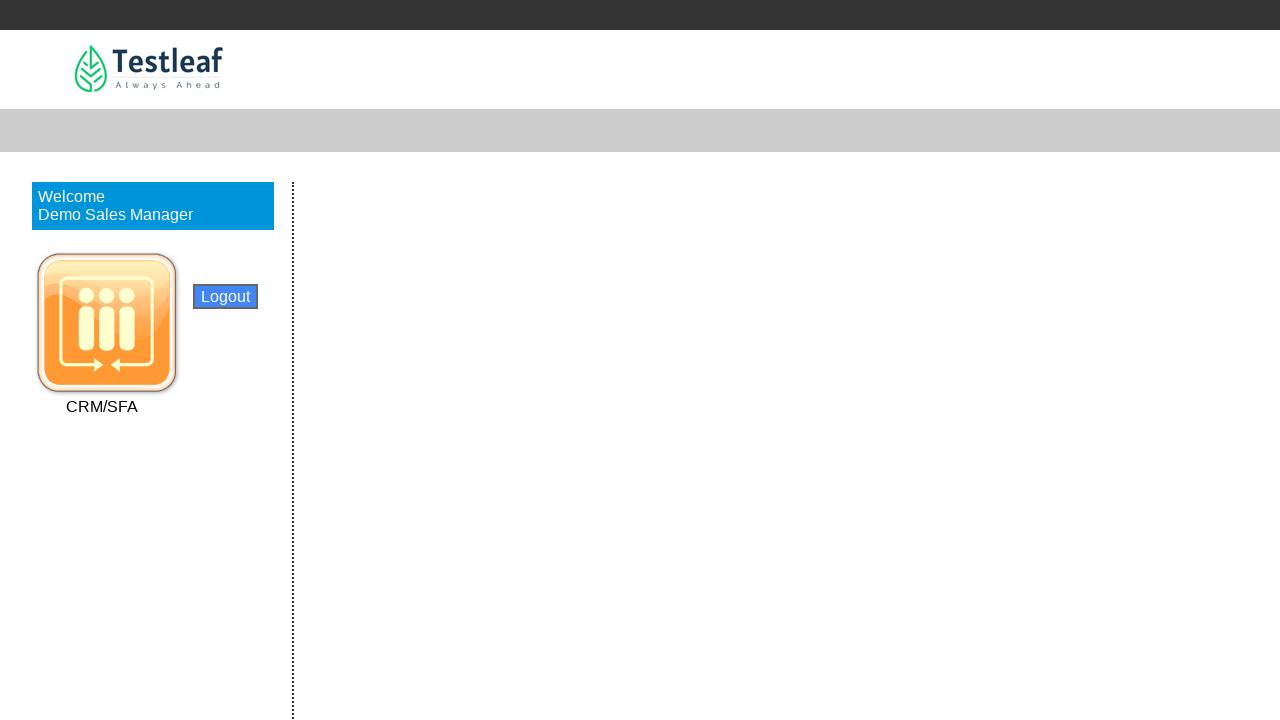

Navigated to CRM section at (102, 406) on xpath=//a[contains(text(),'CRM')]
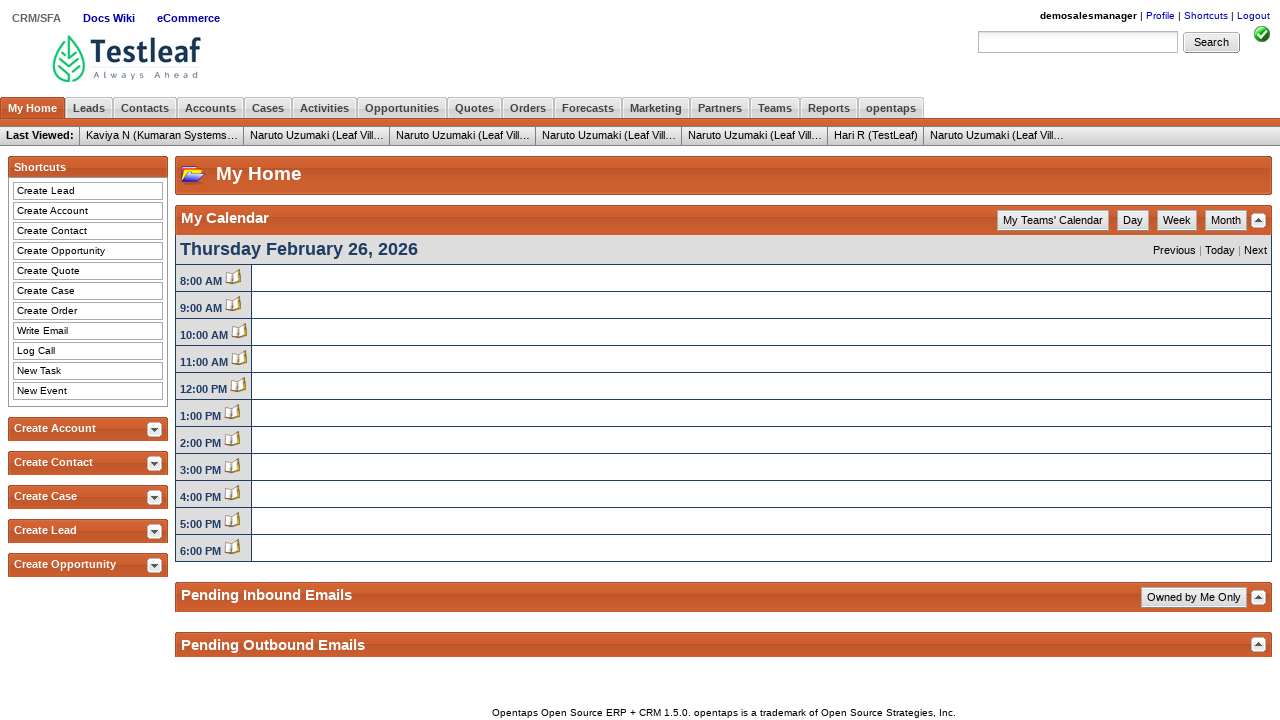

Clicked Create Lead link at (88, 191) on xpath=//a[text()='Create Lead']
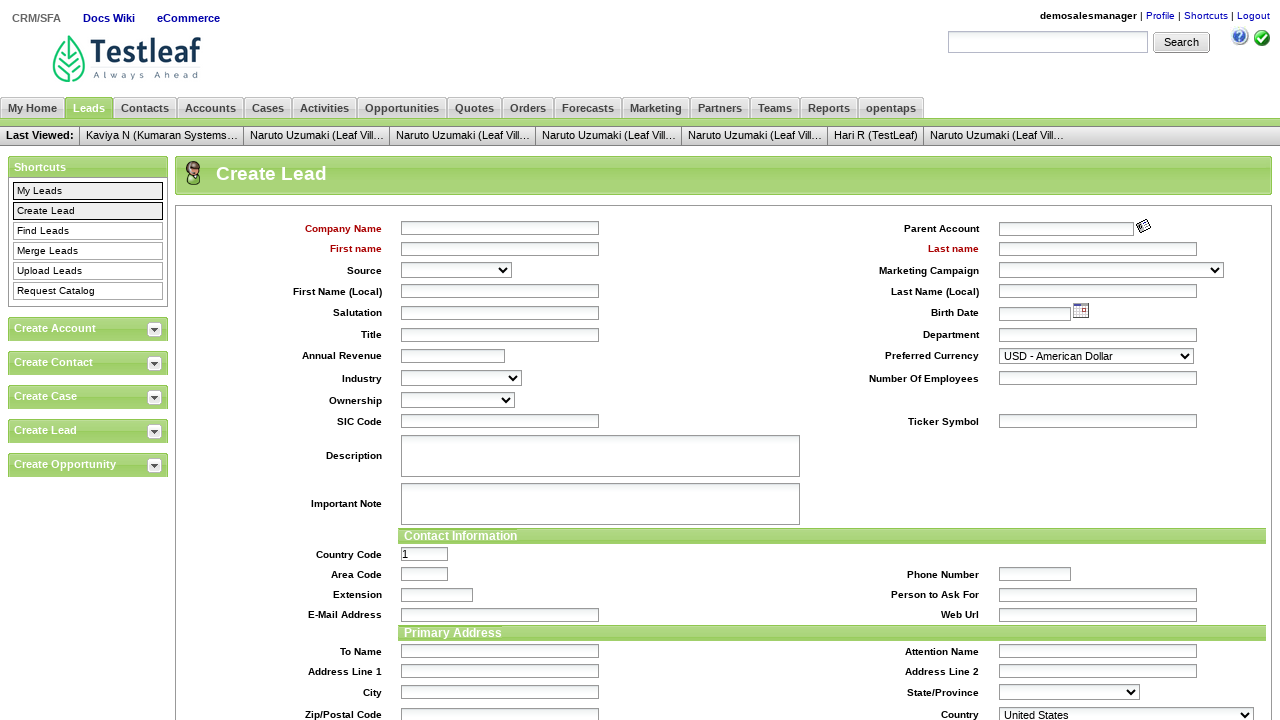

Filled company name field with 'Testleaf' on //input[contains(@id,'createLeadForm_companyNam')]
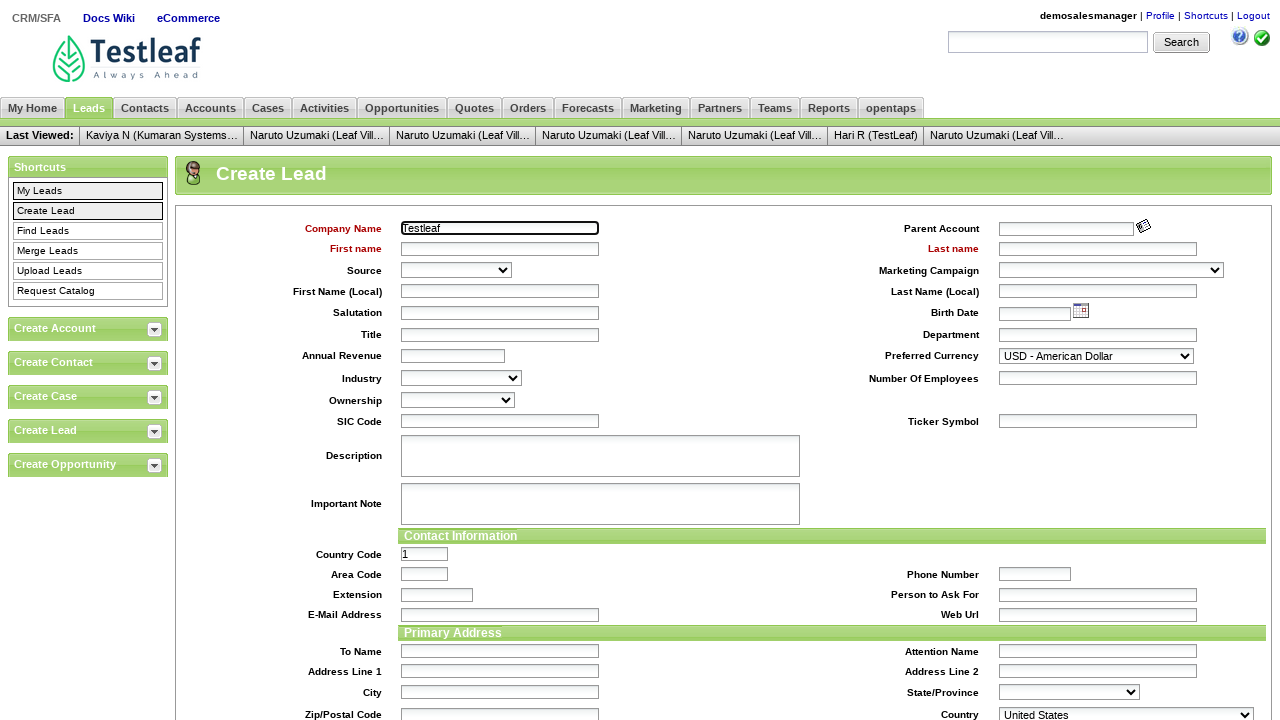

Filled first name field with 'pradeep' on //input[@id='createLeadForm_firstName']
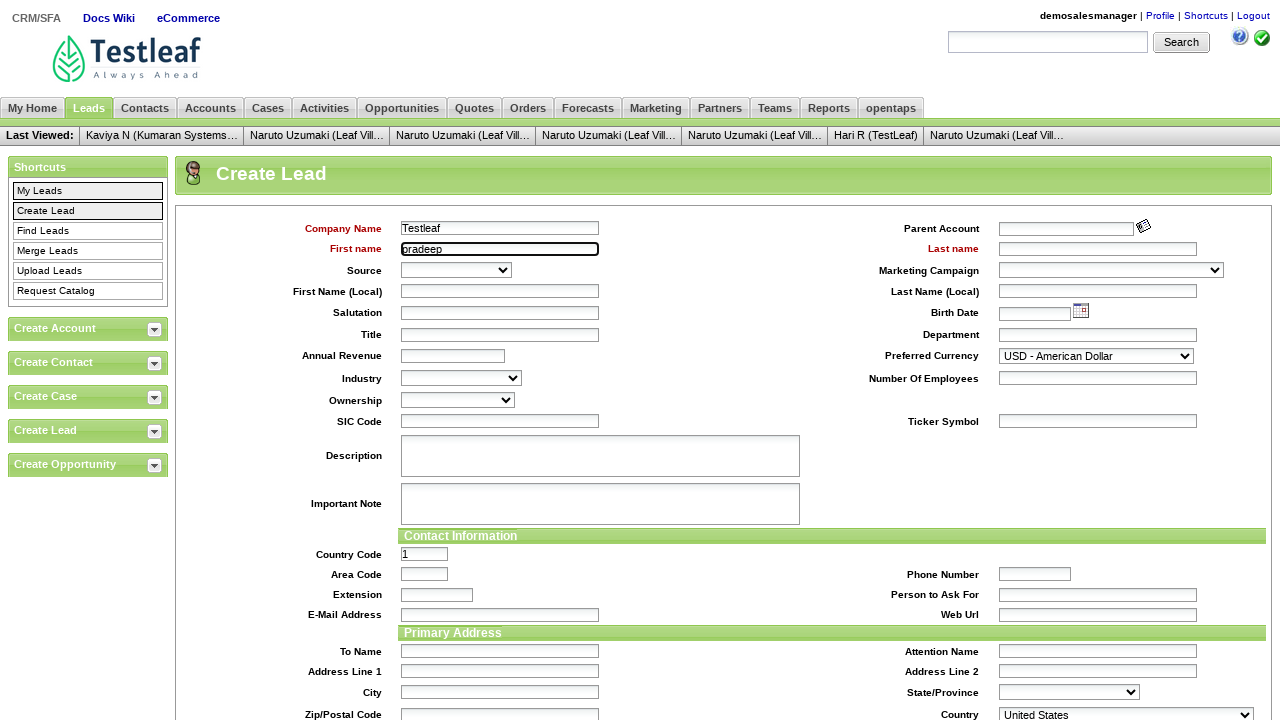

Filled last name field with 's' on (//input[contains(@id,'createLeadForm_lastName')])[1]
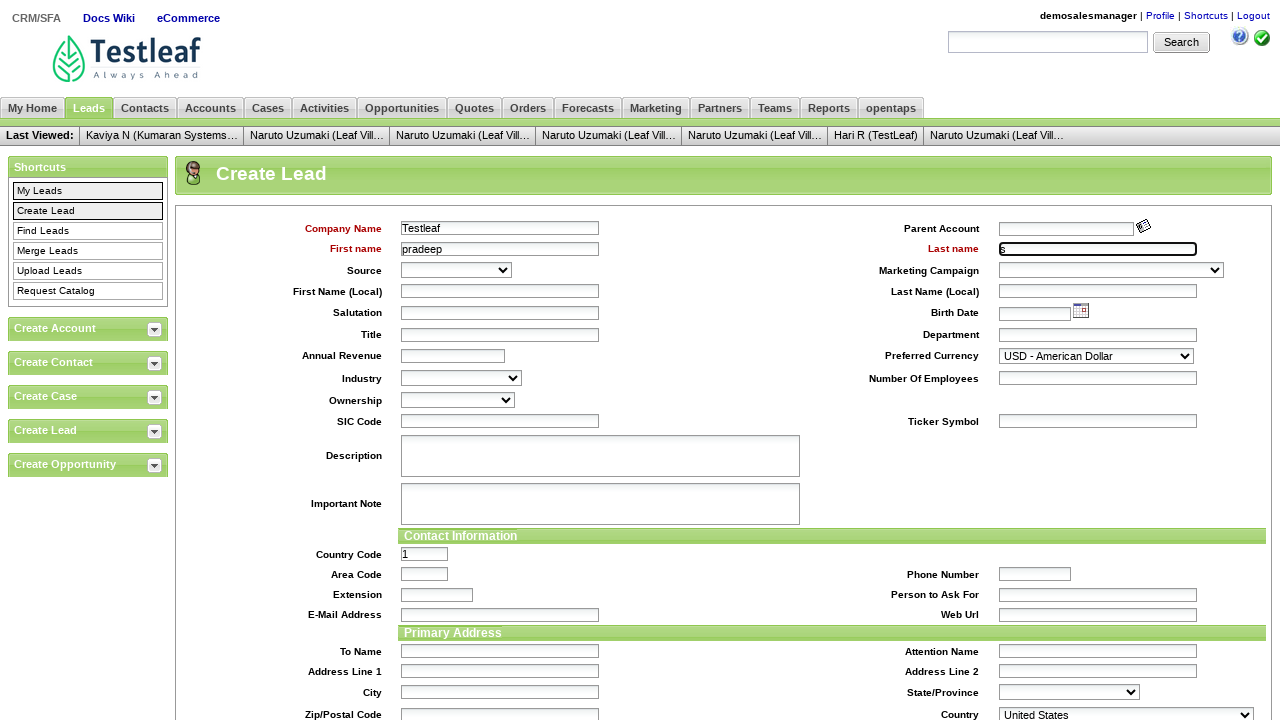

Selected 'Employee' from data source dropdown on //select[@id='createLeadForm_dataSourceId']
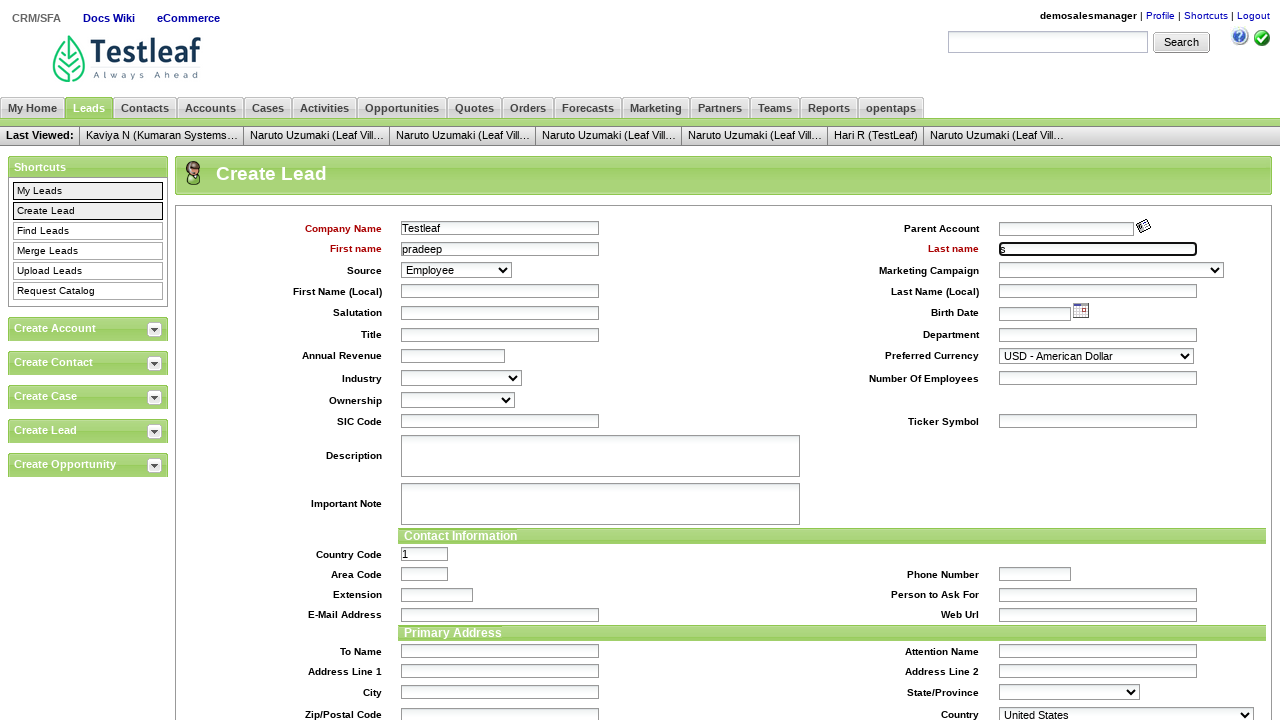

Selected marketing campaign with value '9001' on //select[@id='createLeadForm_marketingCampaignId']
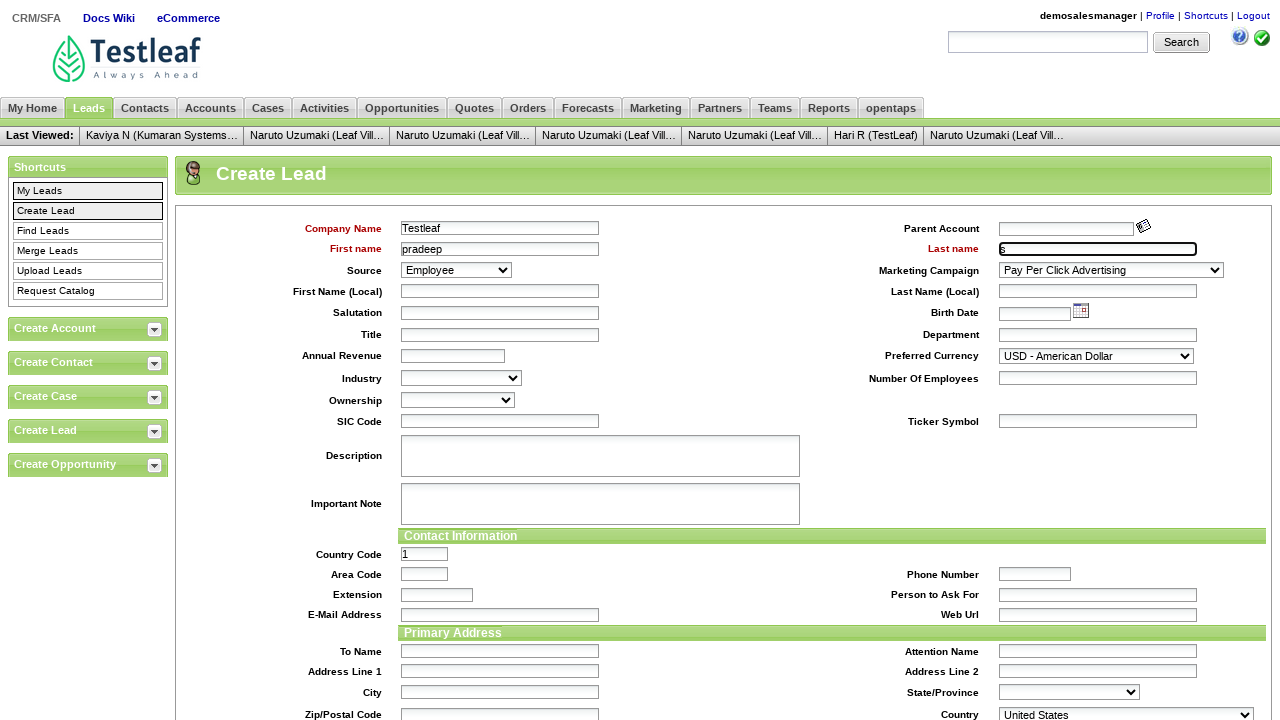

Selected ownership enum option at index 5 on //select[@id='createLeadForm_ownershipEnumId']
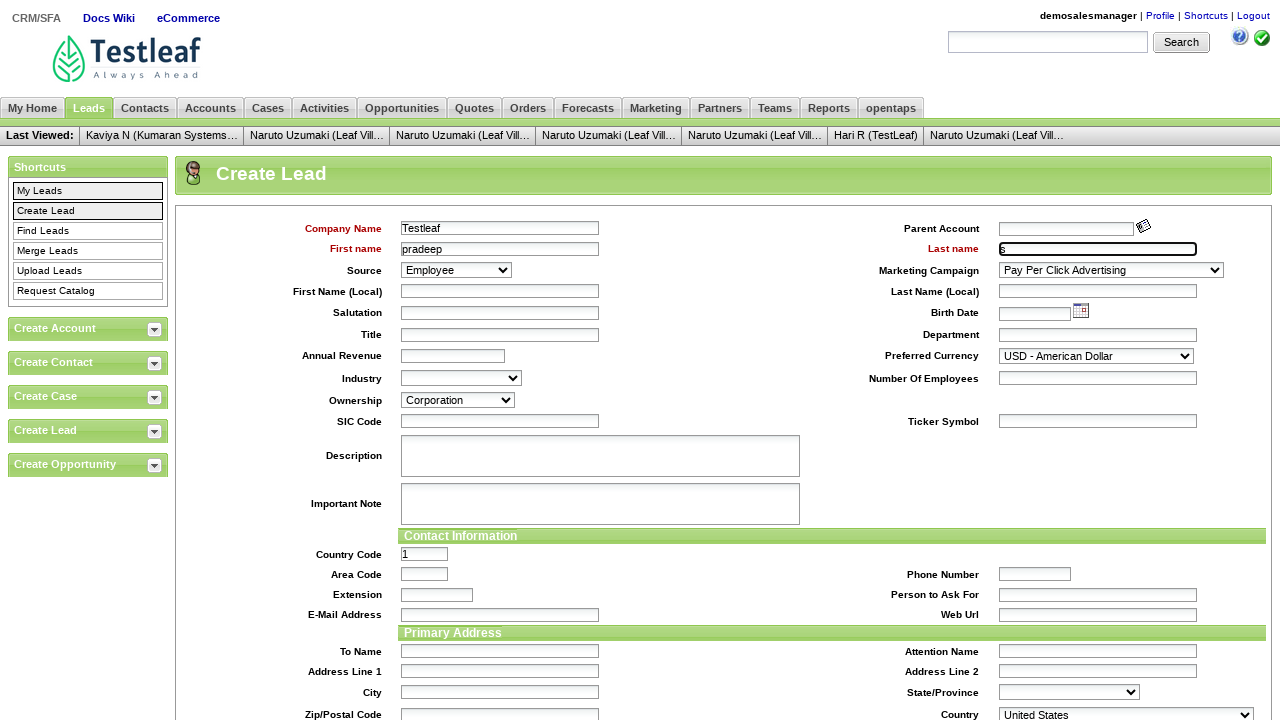

Selected 'India' from country dropdown on #createLeadForm_generalCountryGeoId
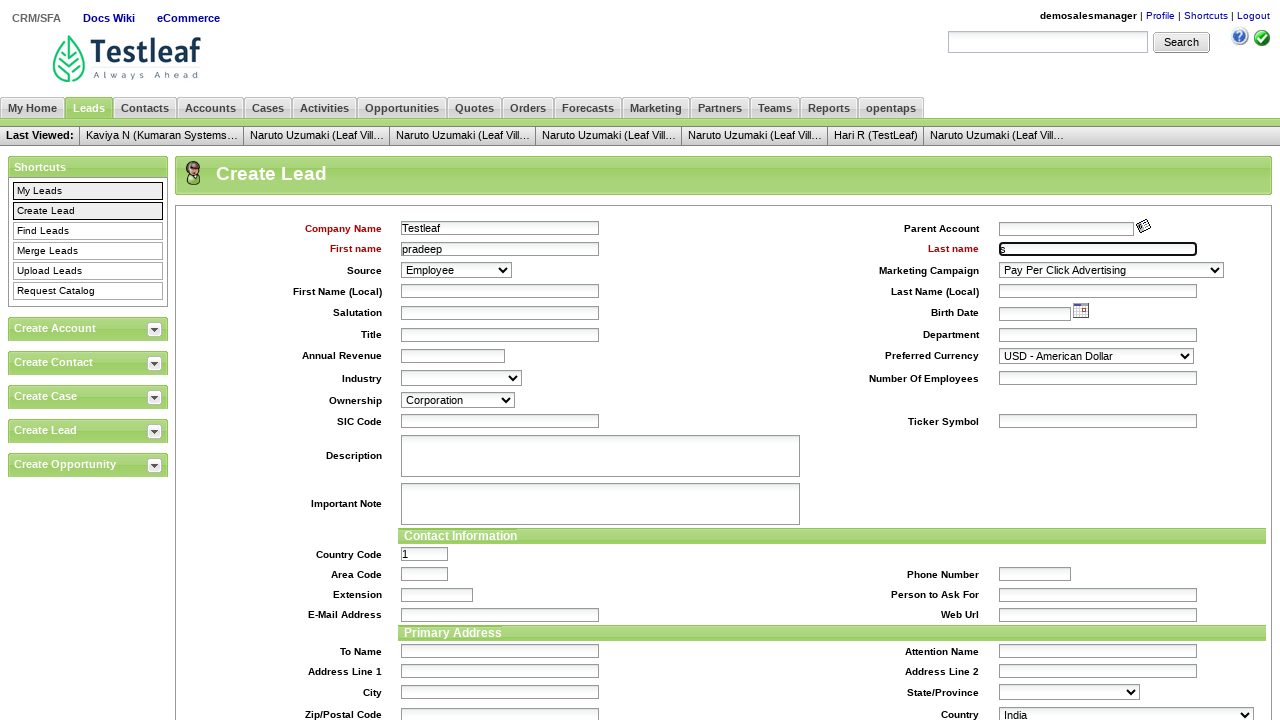

Clicked submit button to create lead at (438, 589) on xpath=//input[@name='submitButton']
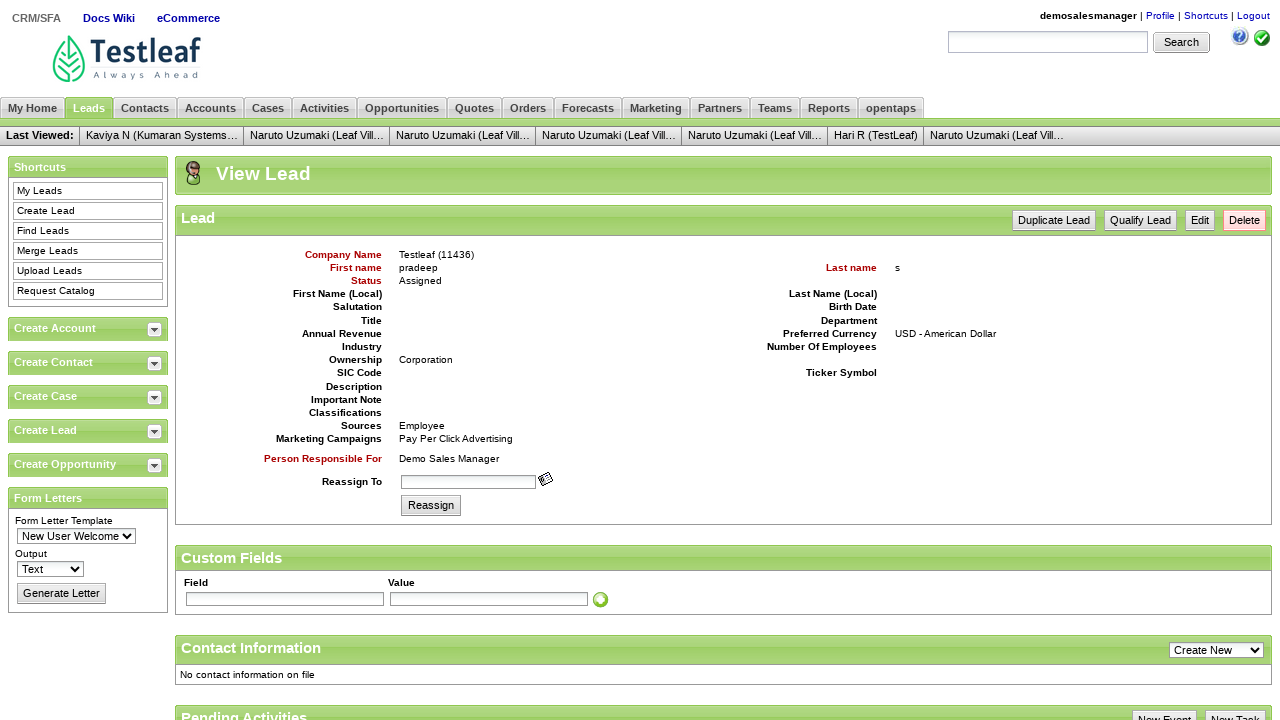

Waited 5 seconds for page to load
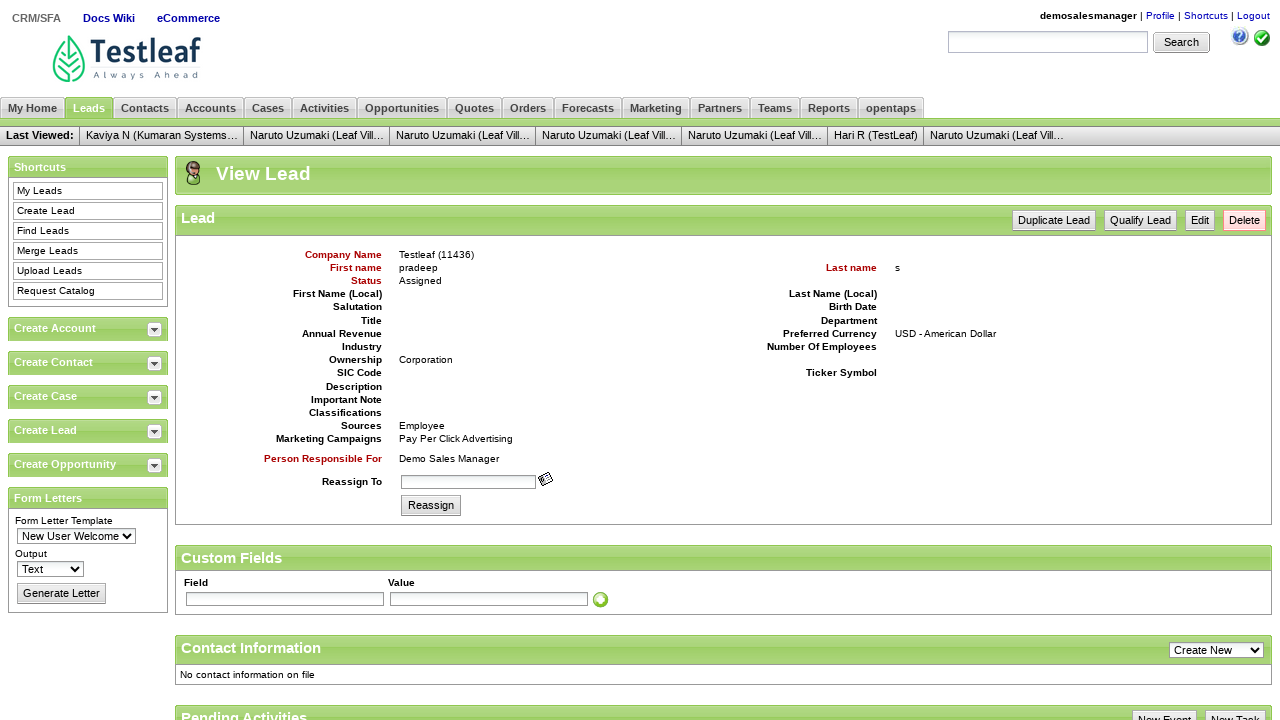

Clicked Find Leads link at (88, 231) on xpath=//a[text()='Find Leads']
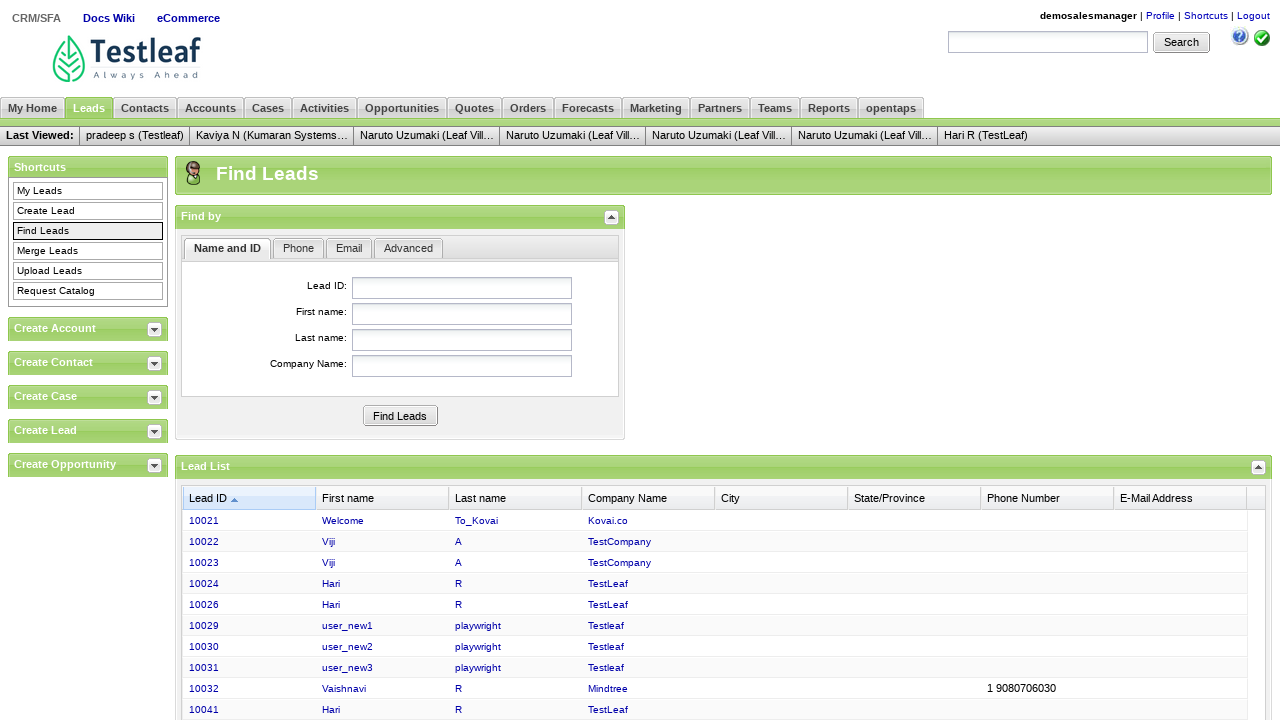

Filled search first name field with 'pradeep' on (//input[@name='firstName'])[3]
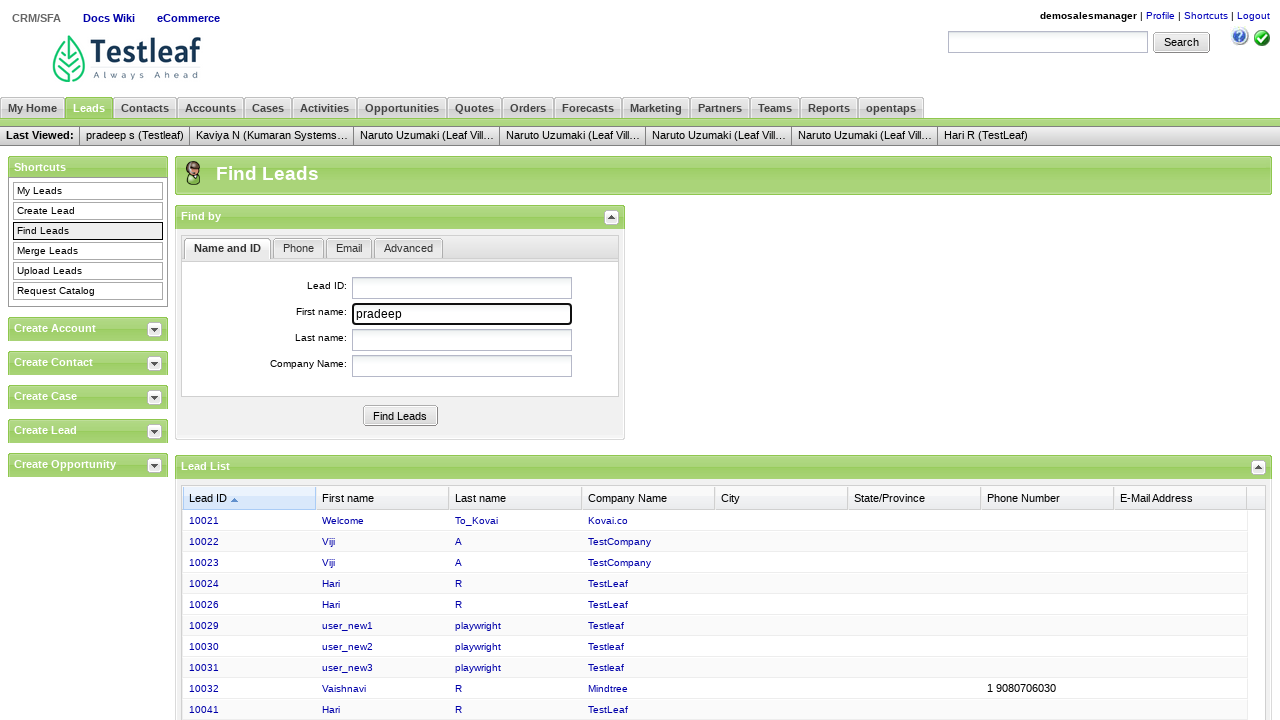

Clicked Find Leads button to search for created lead at (400, 416) on xpath=//button[text()='Find Leads']
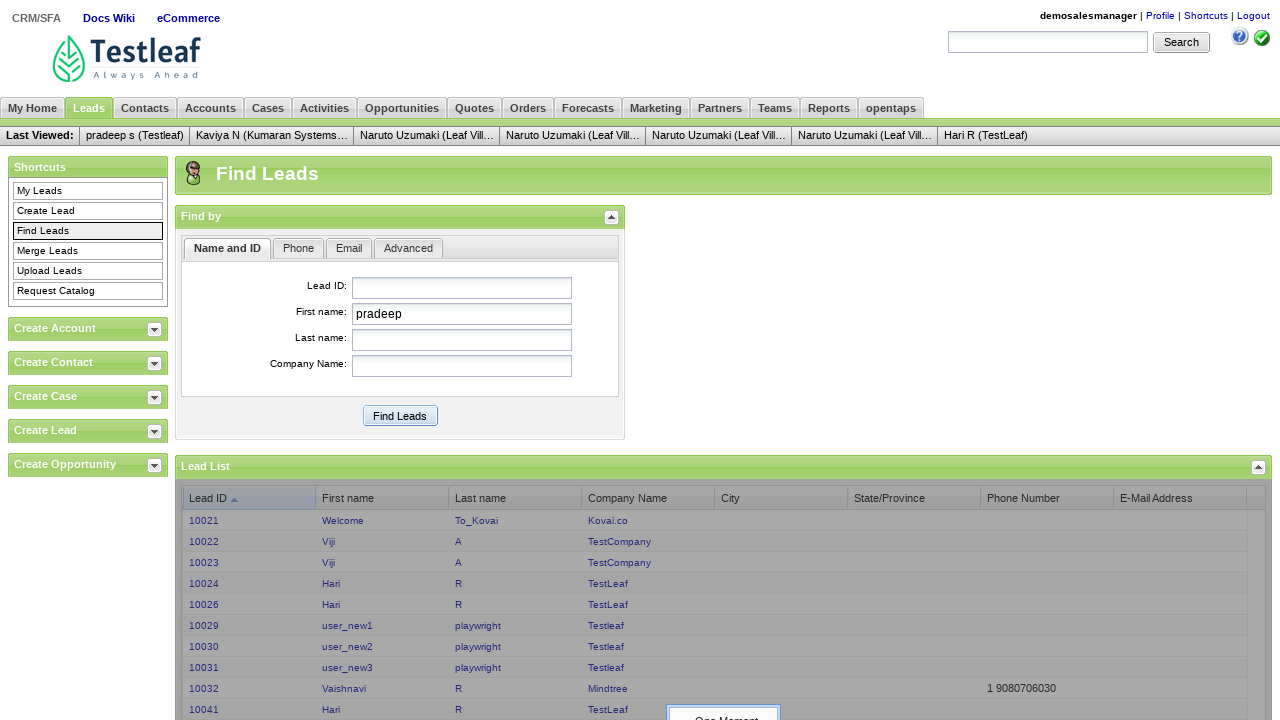

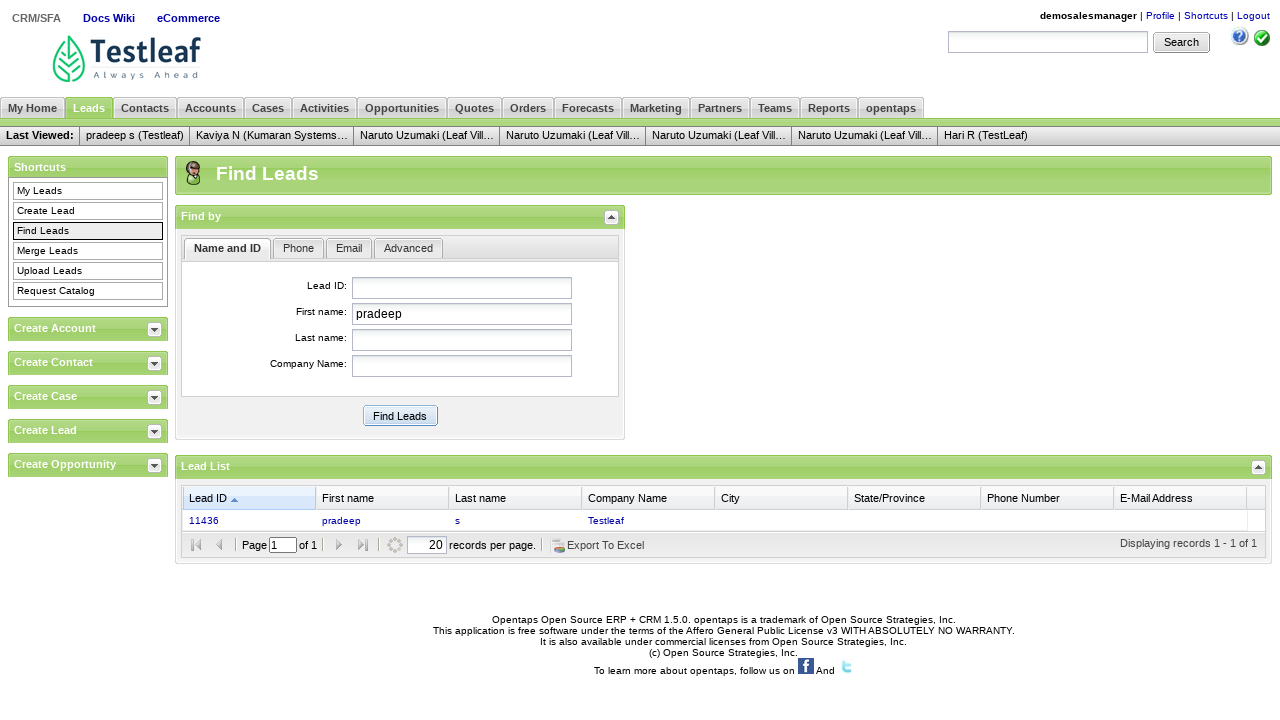